Performs a mouse hover action over the "ABOUT US" navigation link

Starting URL: https://green.edu.bd/

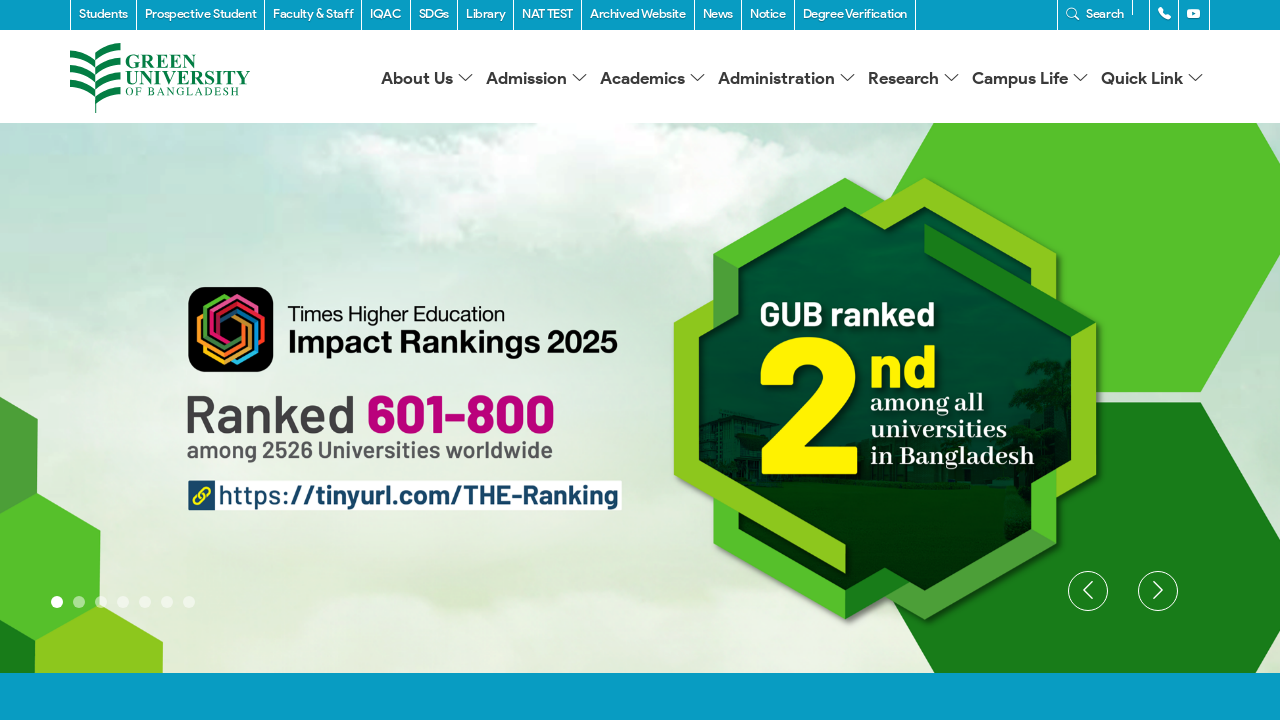

Hovered mouse over the ABOUT US navigation link at (428, 78) on a:text('ABOUT US')
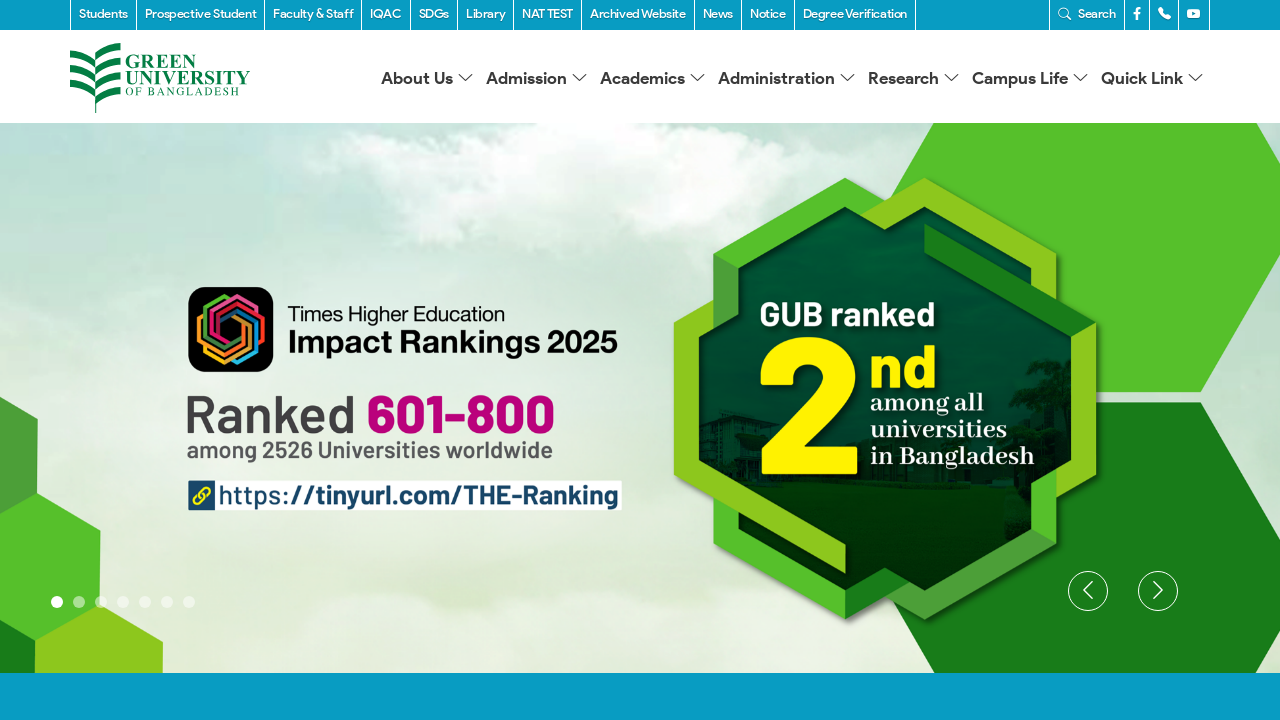

Waited 1000ms to observe hover effect
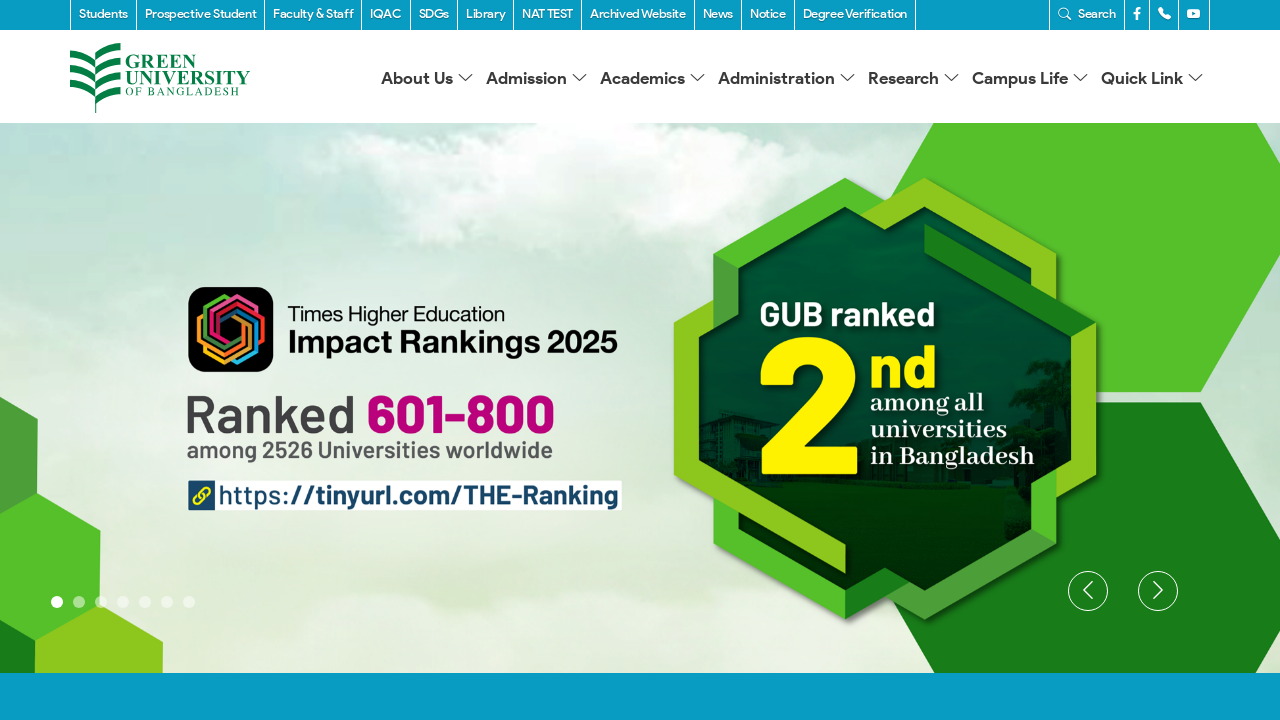

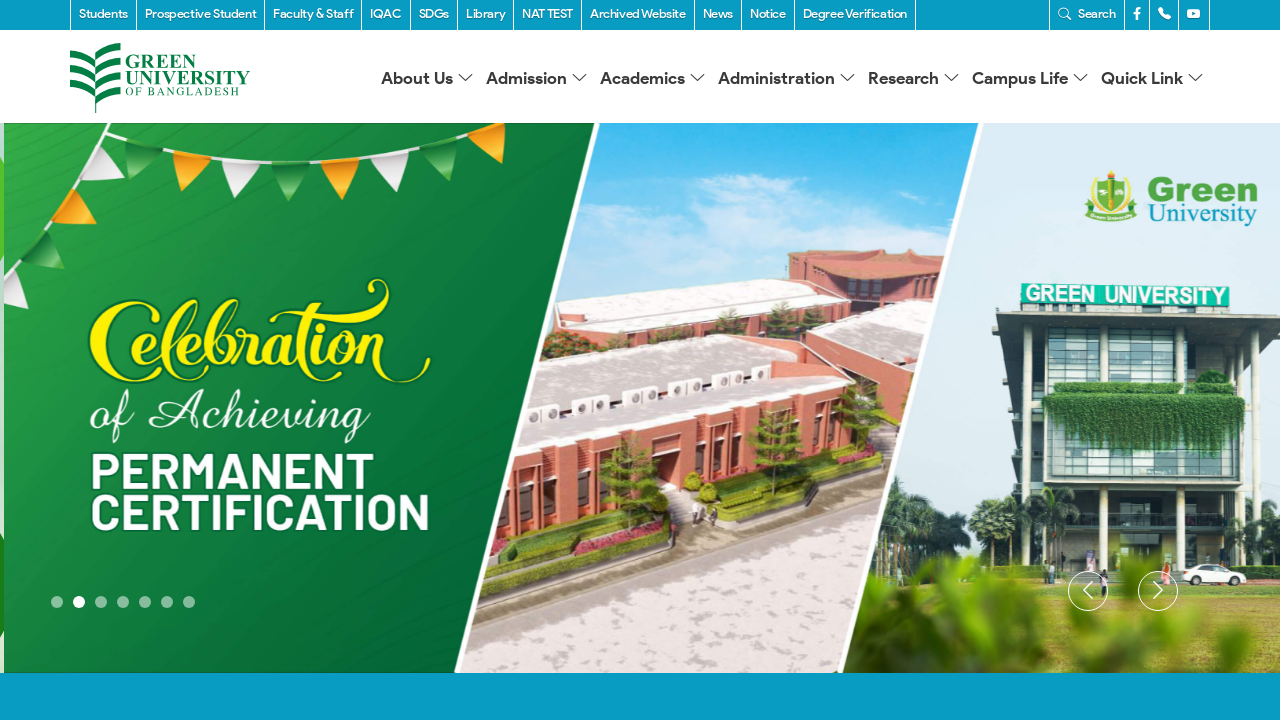